Navigates to Invent with Python and clicks the "Read Online for Free" link

Starting URL: https://inventwithpython.com

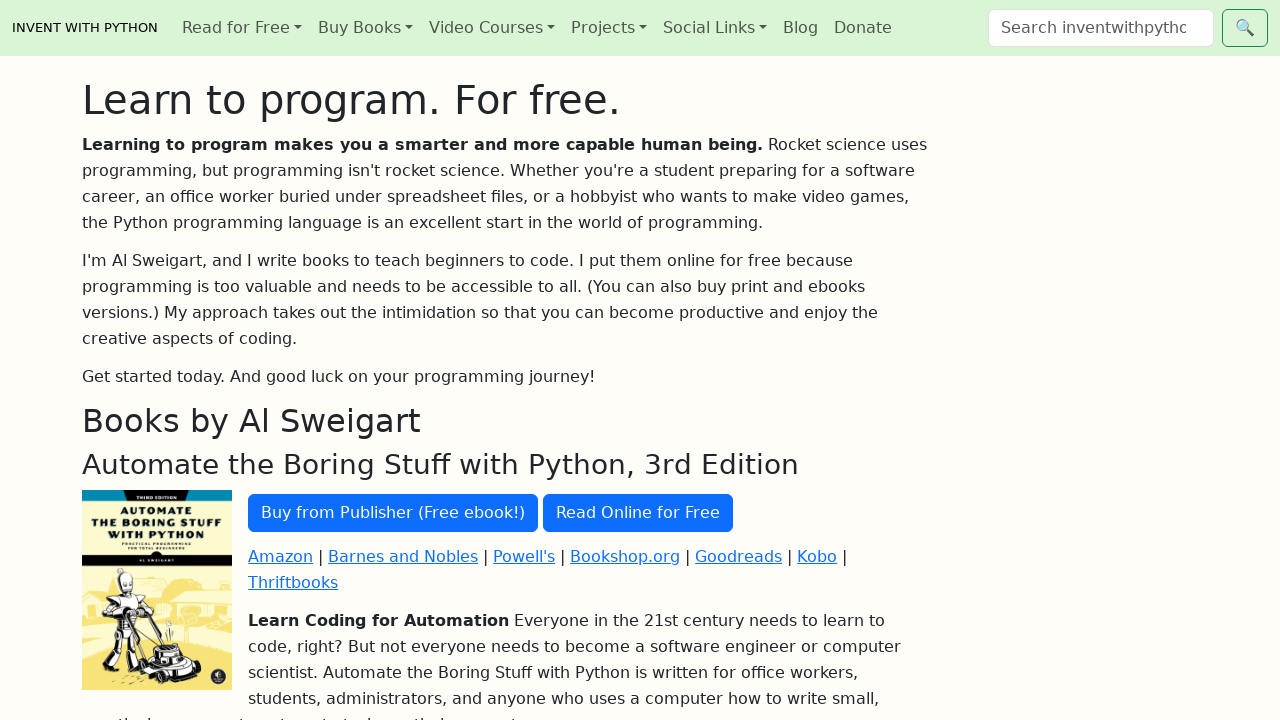

Navigated to https://inventwithpython.com
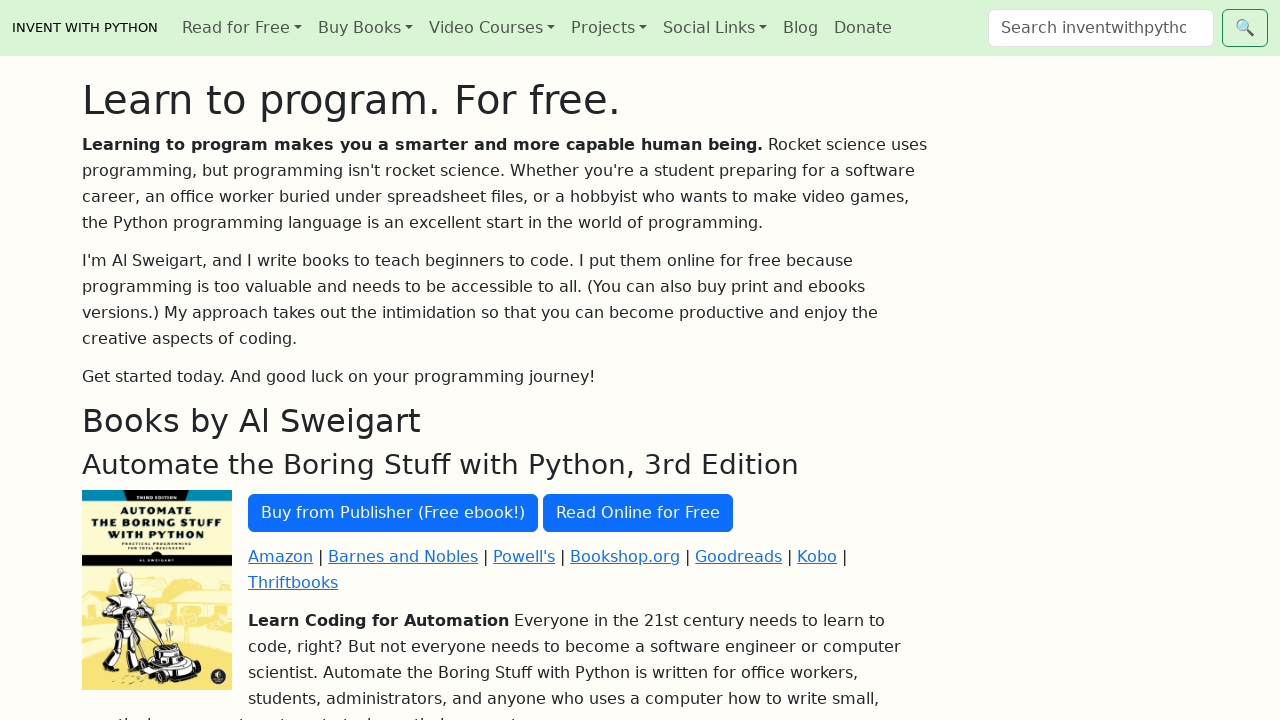

Clicked the 'Read Online for Free' link at (638, 513) on text=Read Online for Free
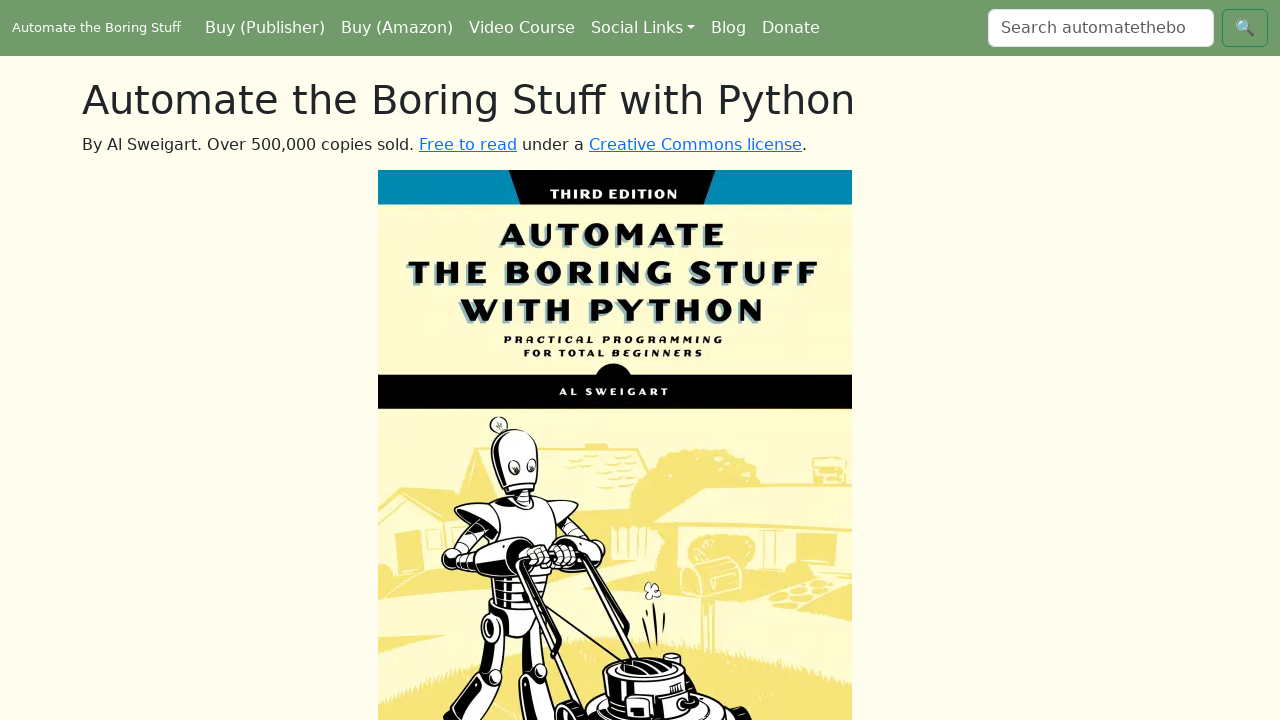

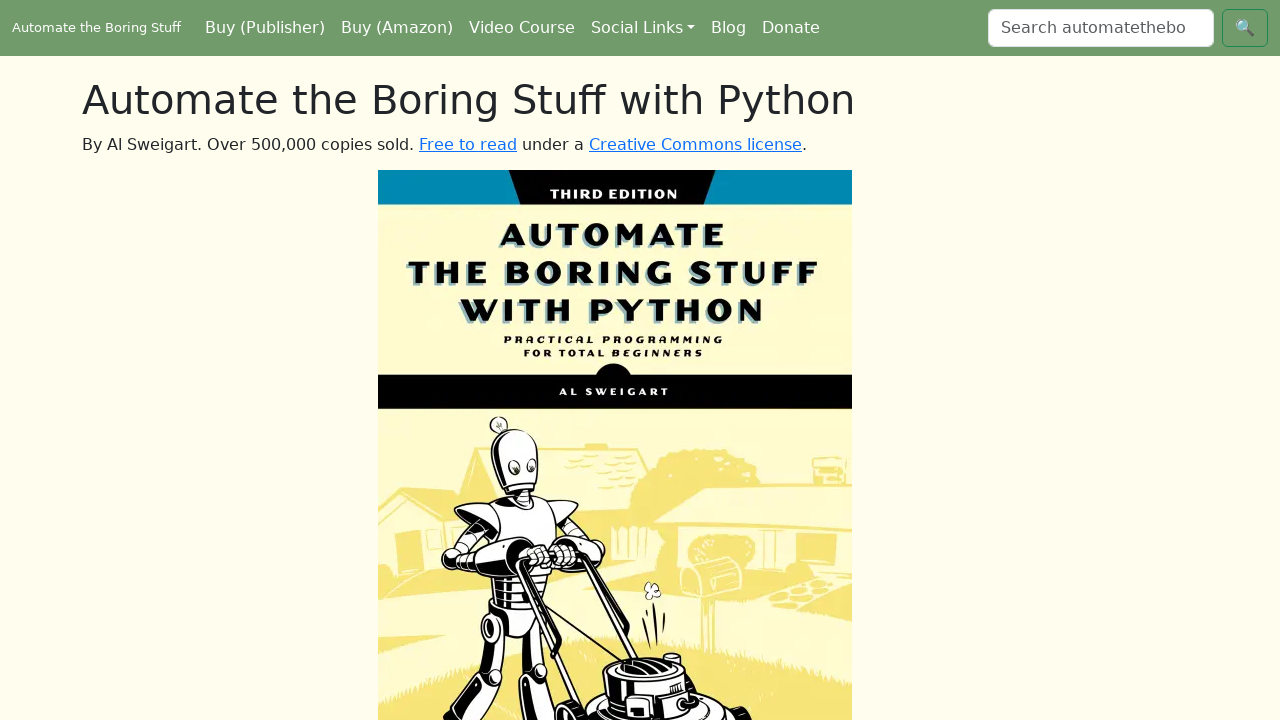